Tests dropdown selection functionality by navigating to a dropdown page and selecting options using different methods (by index, value, and visible text)

Starting URL: https://the-internet.herokuapp.com/

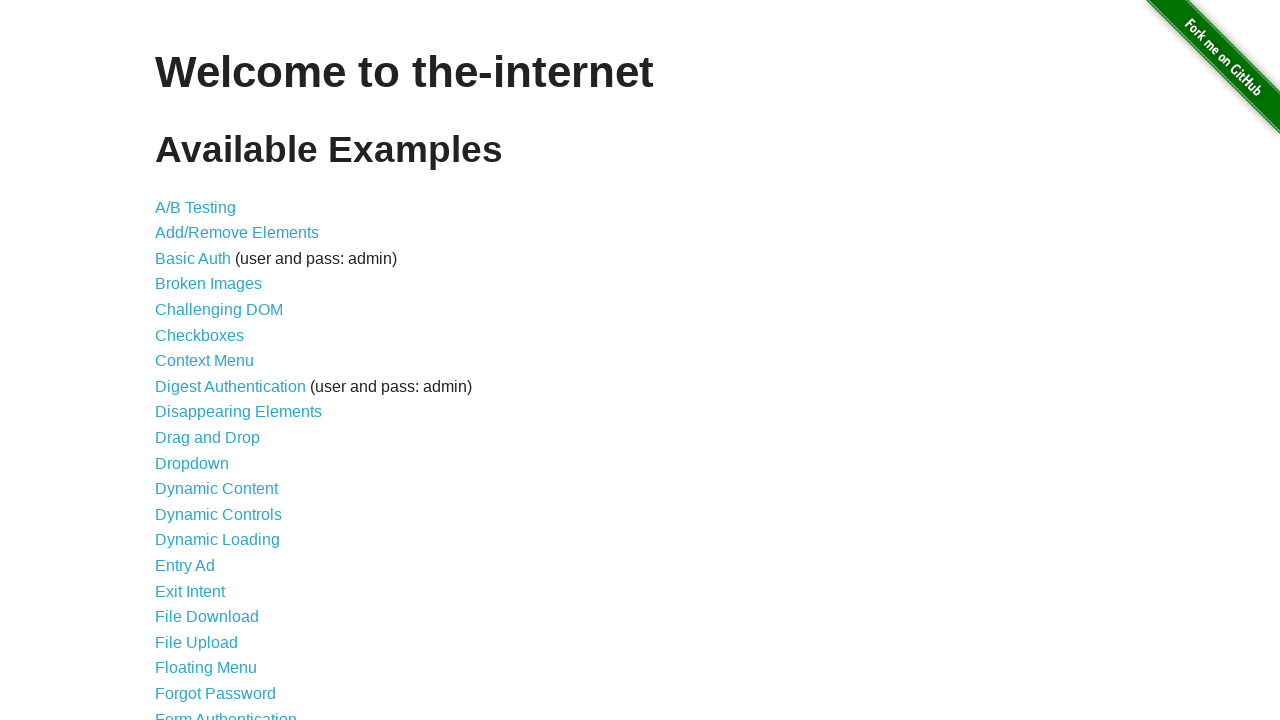

Clicked on Dropdown link to navigate to dropdown page at (192, 463) on a:text('Dropdown')
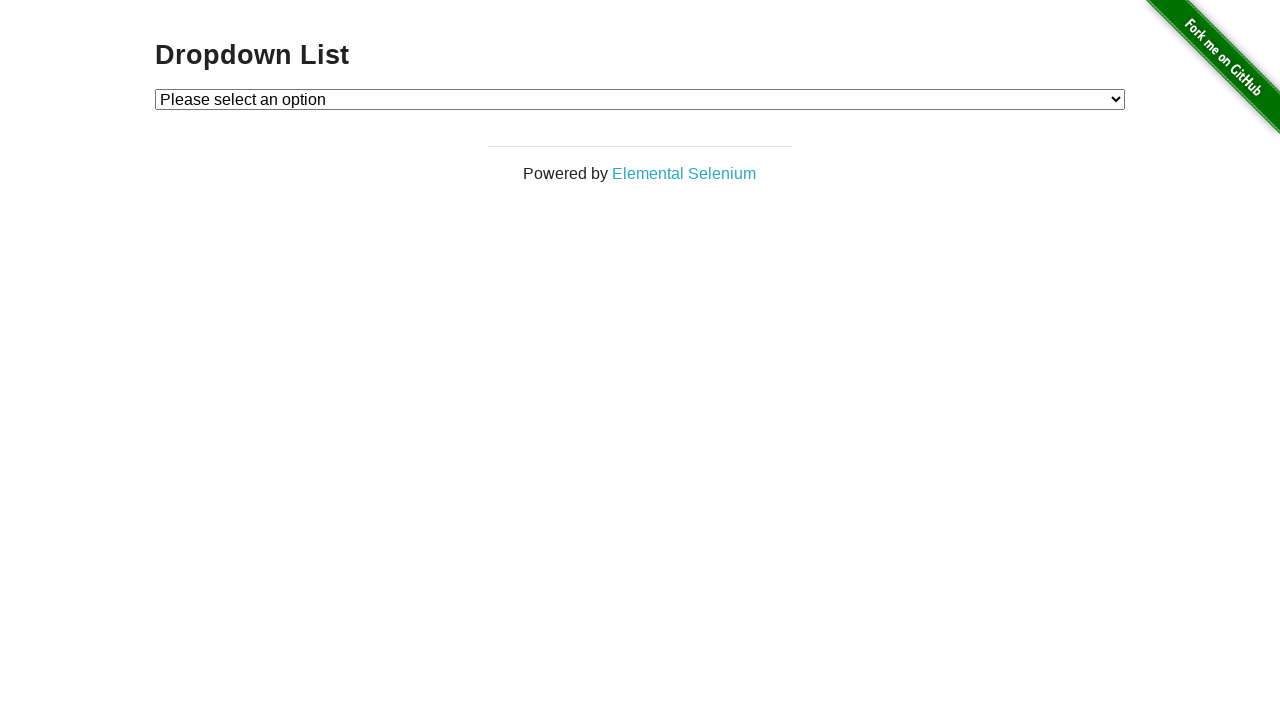

Dropdown element loaded and available
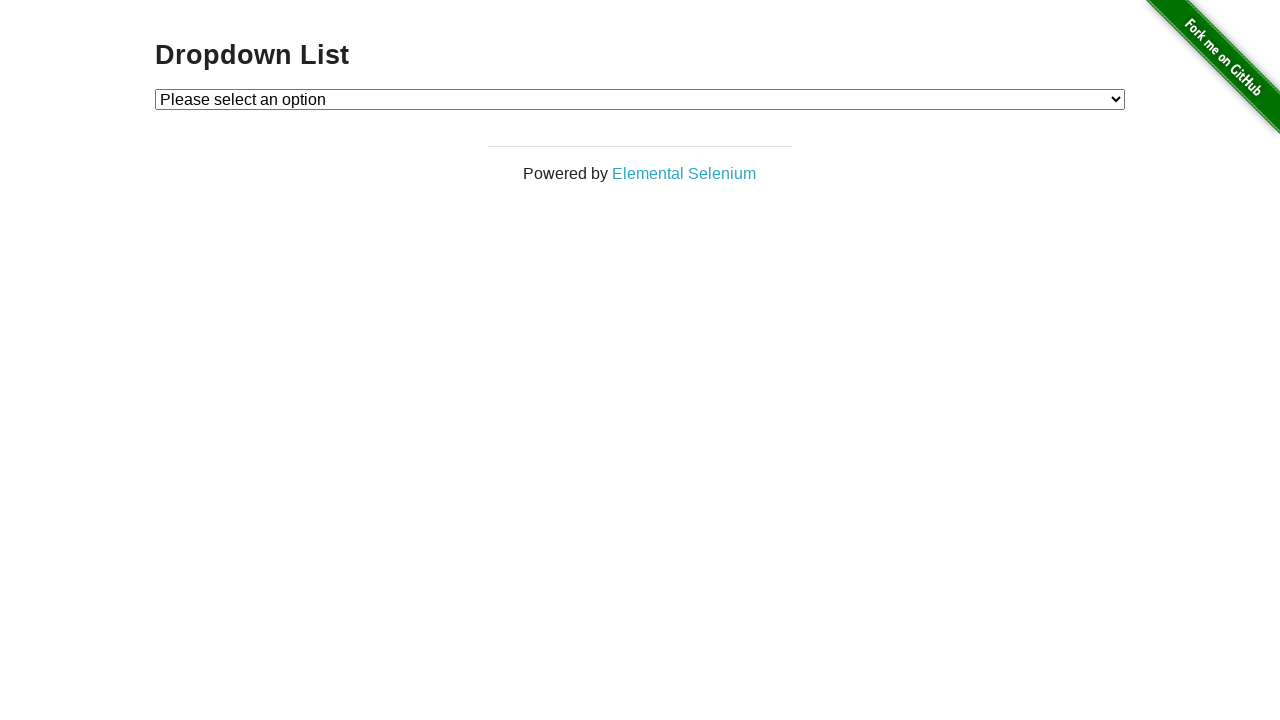

Selected Option 1 from dropdown by index on #dropdown
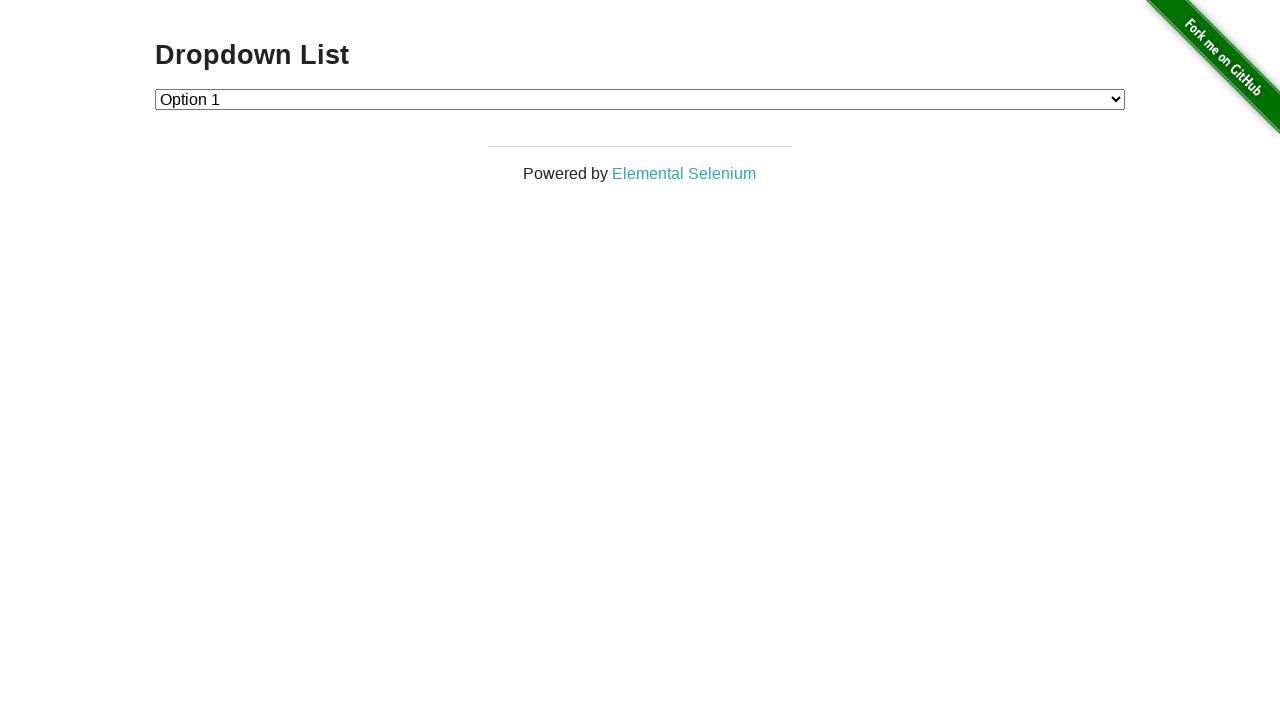

Selected Option 2 from dropdown by value on #dropdown
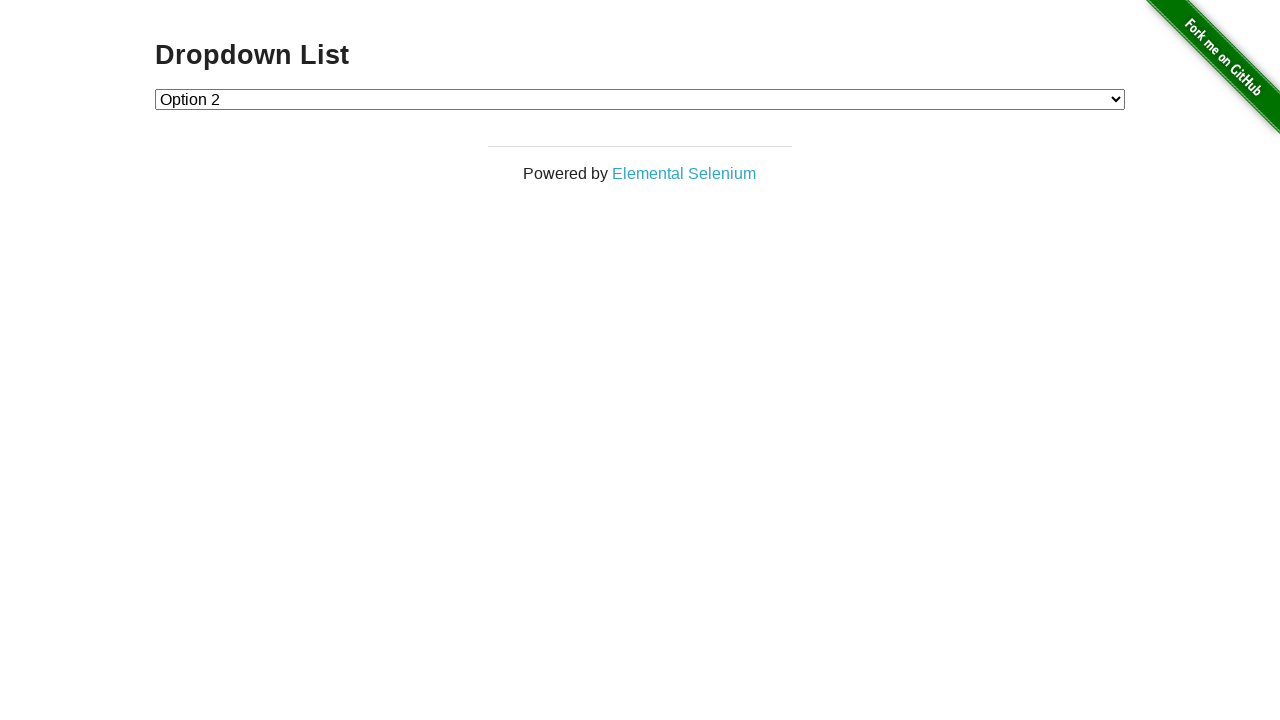

Selected Option 1 from dropdown by visible text on #dropdown
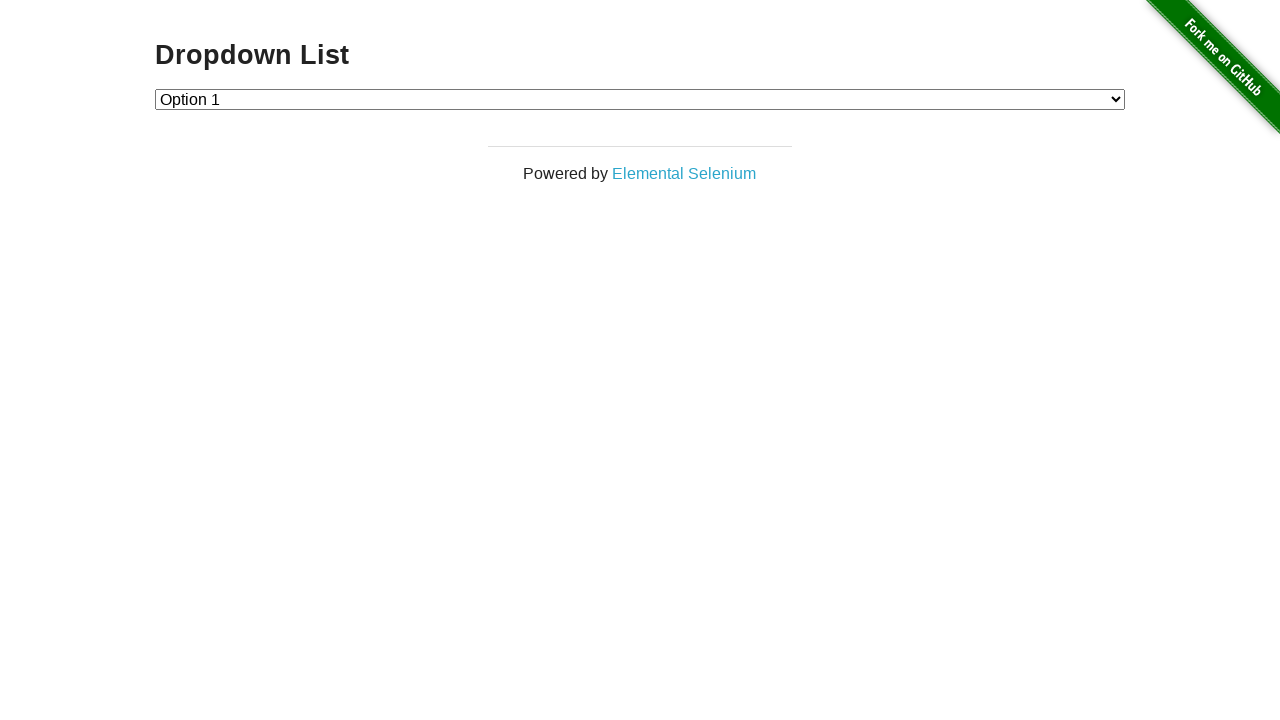

Retrieved all dropdown options for verification
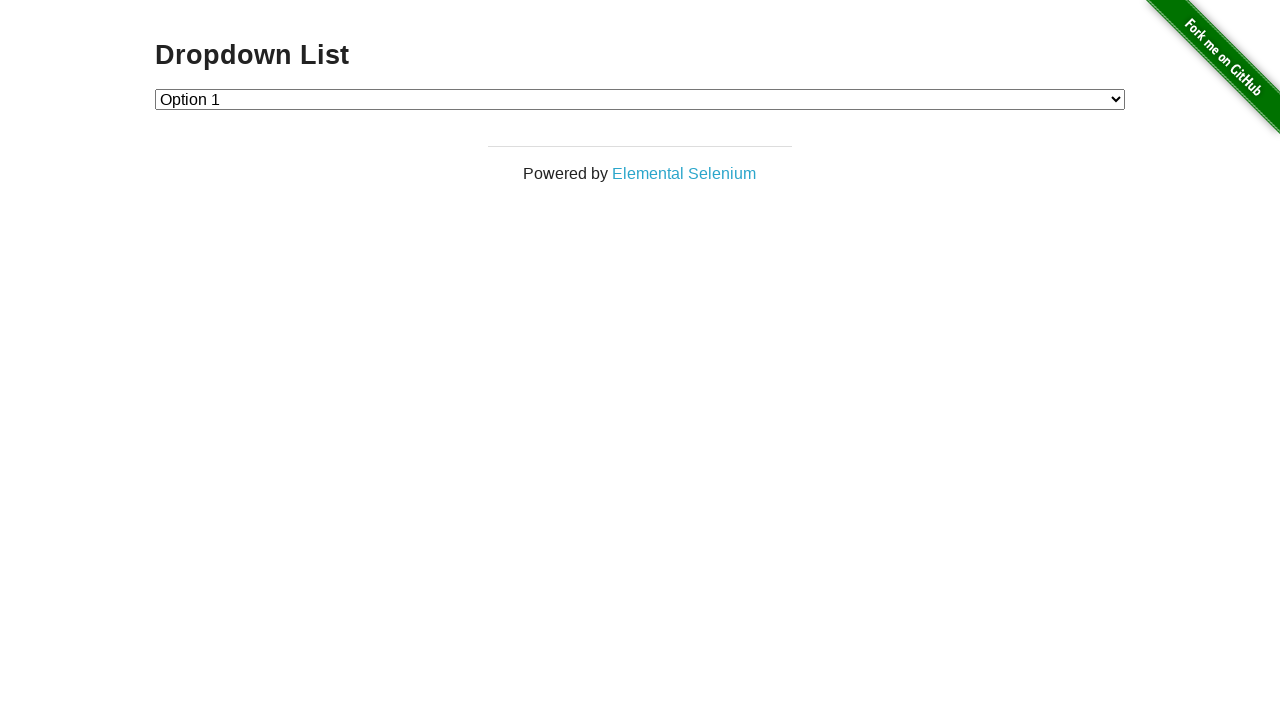

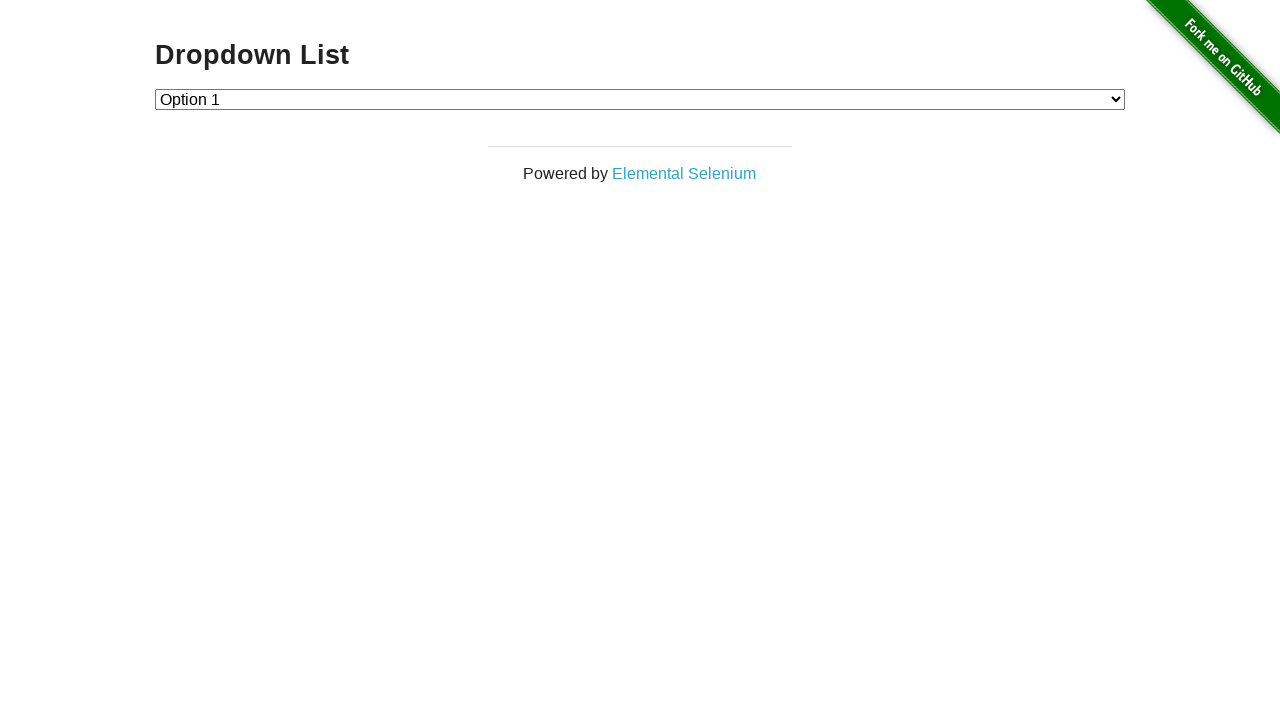